Tests a hotel reservation form by filling in check-in date, number of nights, number of guests, selecting a tourism plan option, entering name, selecting contact preference, and verifying the total price on the confirmation page.

Starting URL: https://hotel-example-site.takeyaqa.dev/ja/reserve.html?plan-id=0

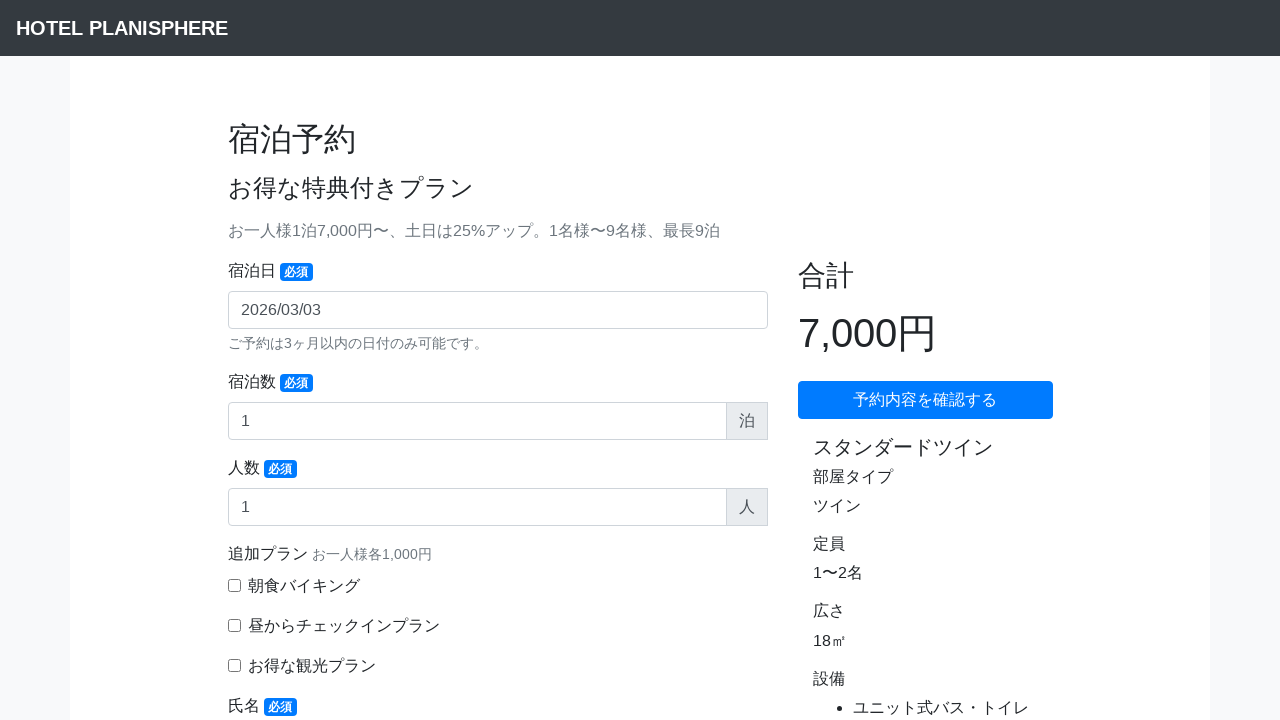

Clicked on check-in date field at (498, 310) on internal:role=textbox[name="宿泊日 必須"i]
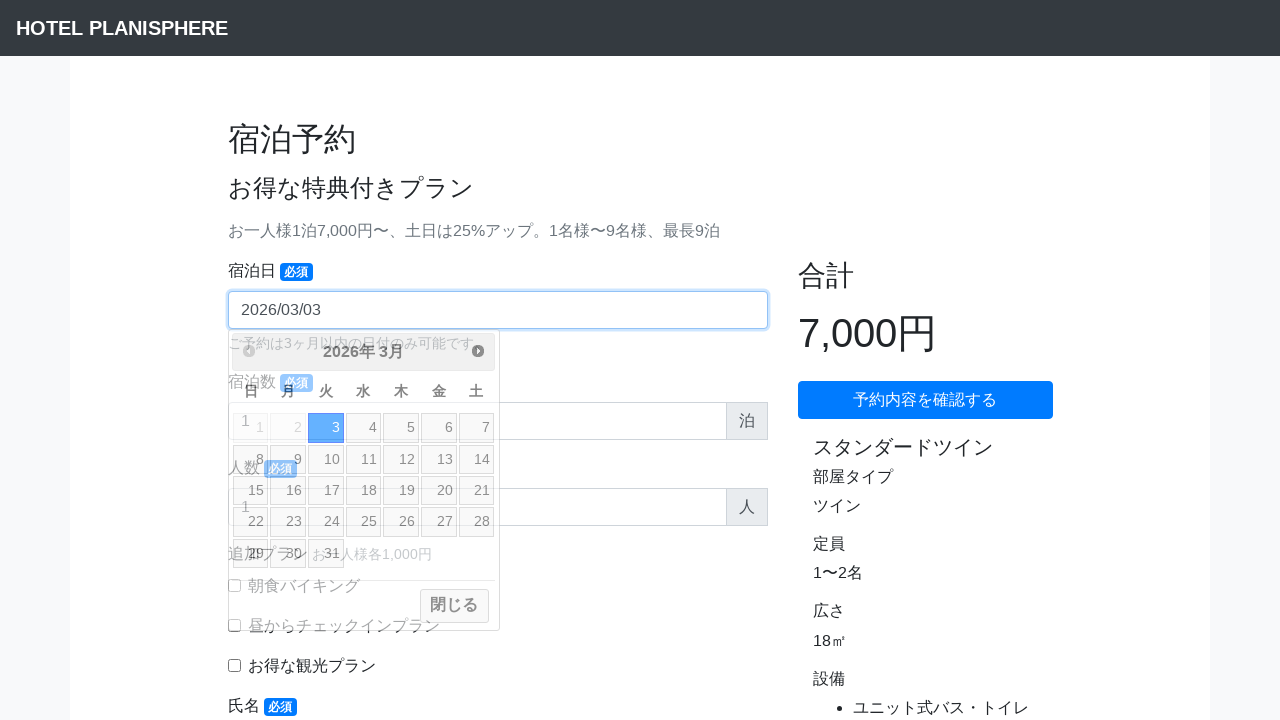

Waited 2 seconds for date input to be ready
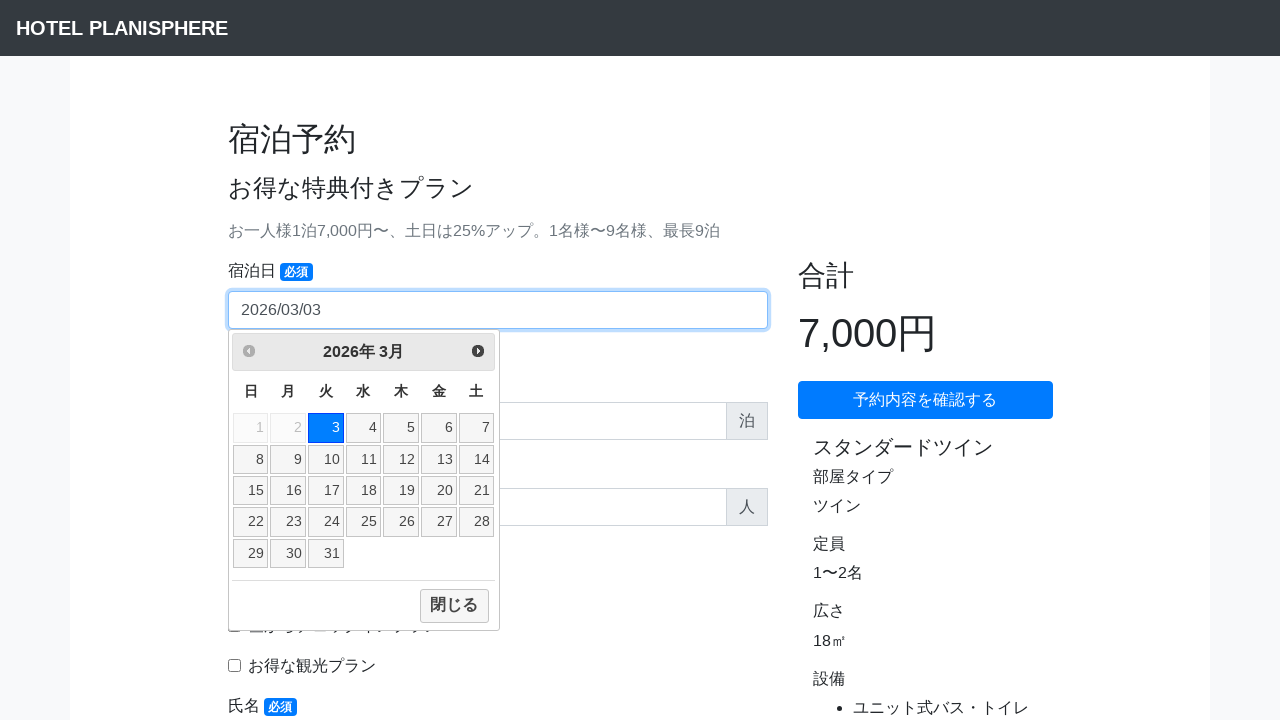

Selected all text in check-in date field on internal:role=textbox[name="宿泊日 必須"i]
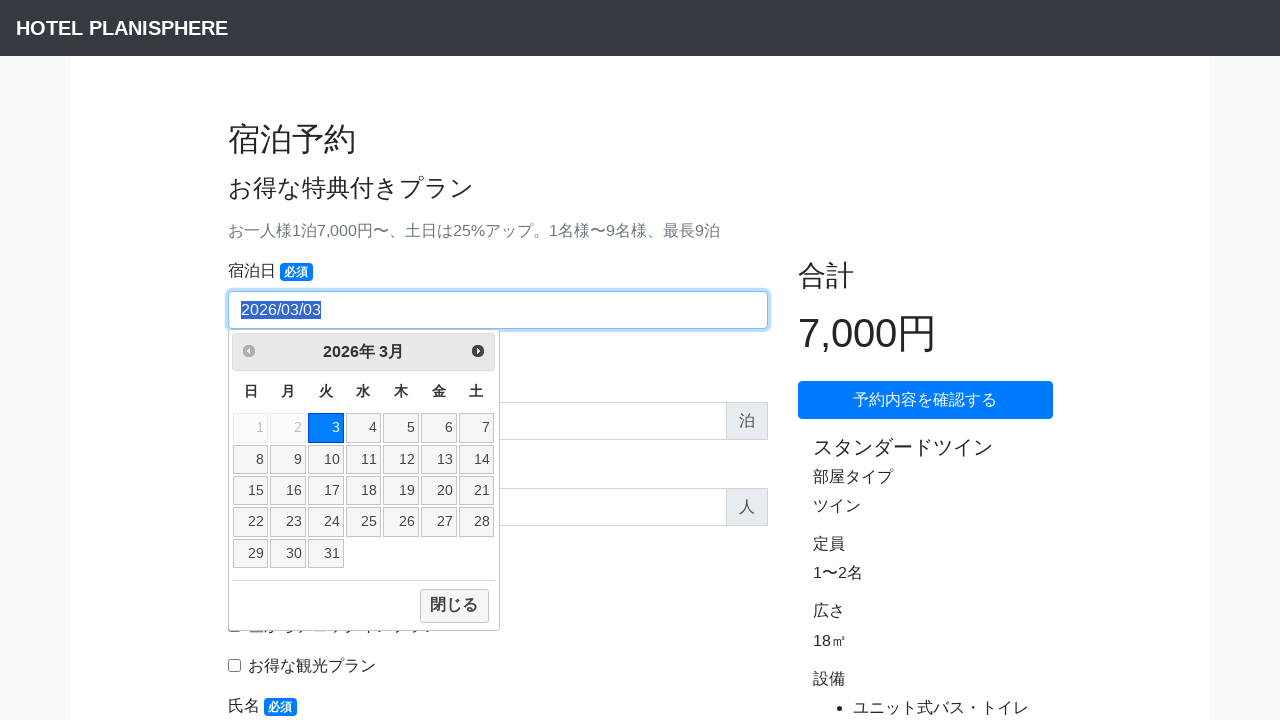

Filled check-in date with 2026/04/01 on internal:role=textbox[name="宿泊日 必須"i]
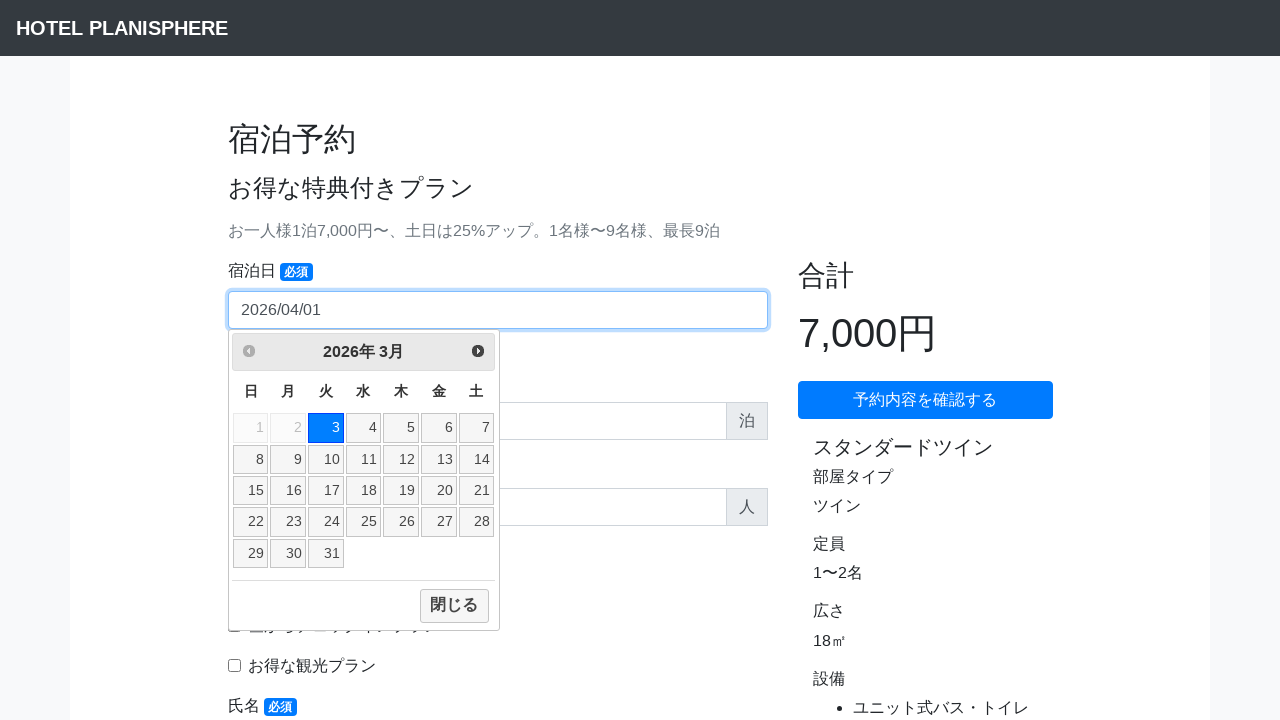

Pressed Tab to move to next field on internal:role=textbox[name="宿泊日 必須"i]
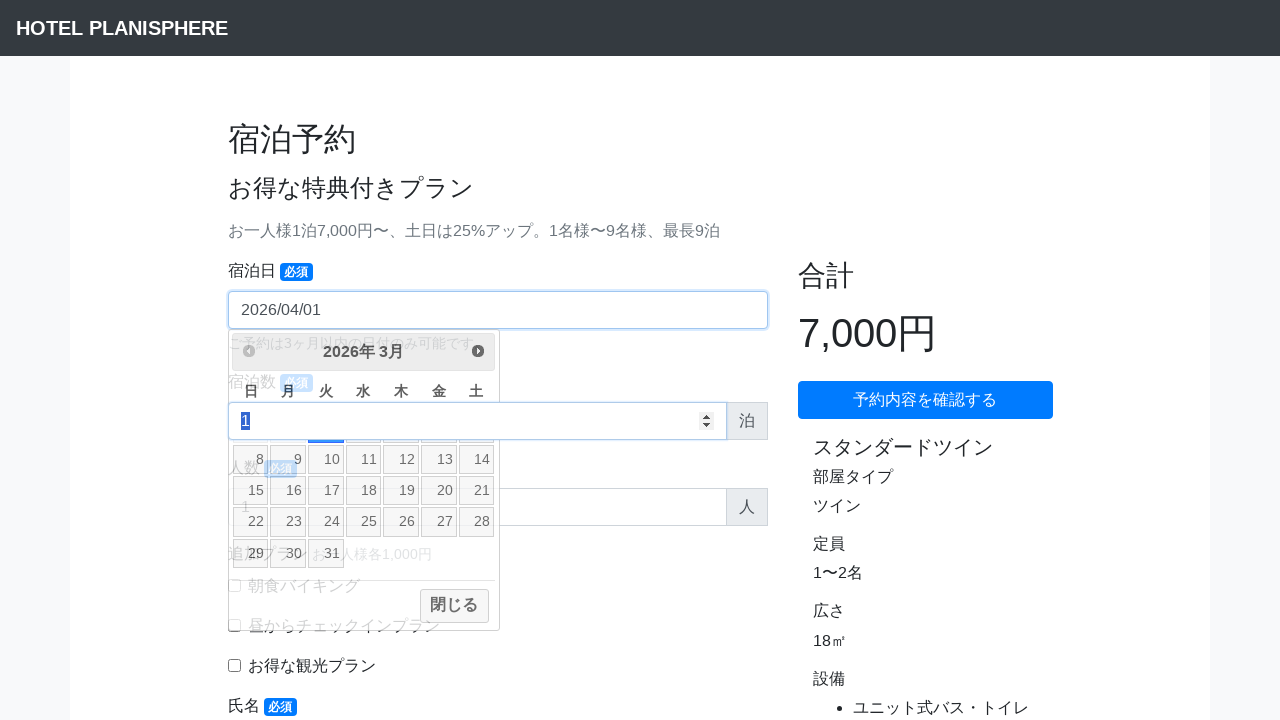

Set number of nights to 3 on internal:role=spinbutton[name="宿泊数 必須"i]
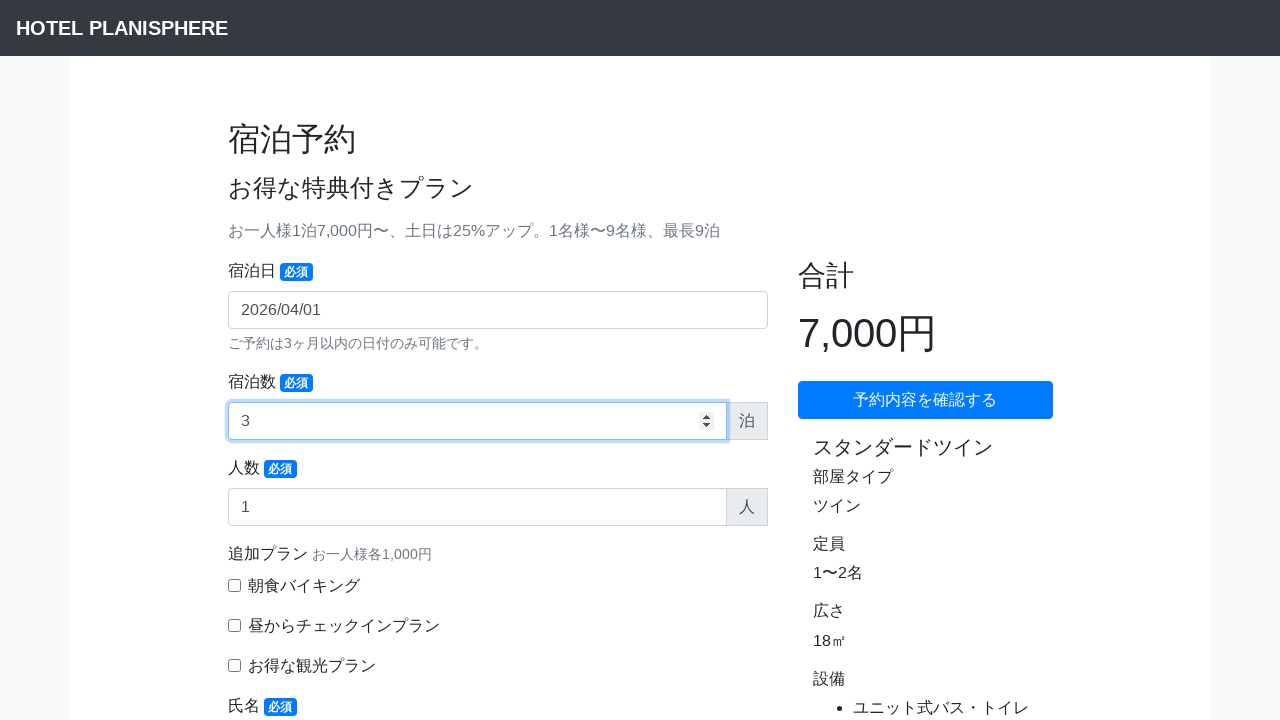

Pressed Tab to move to next field on internal:role=spinbutton[name="宿泊数 必須"i]
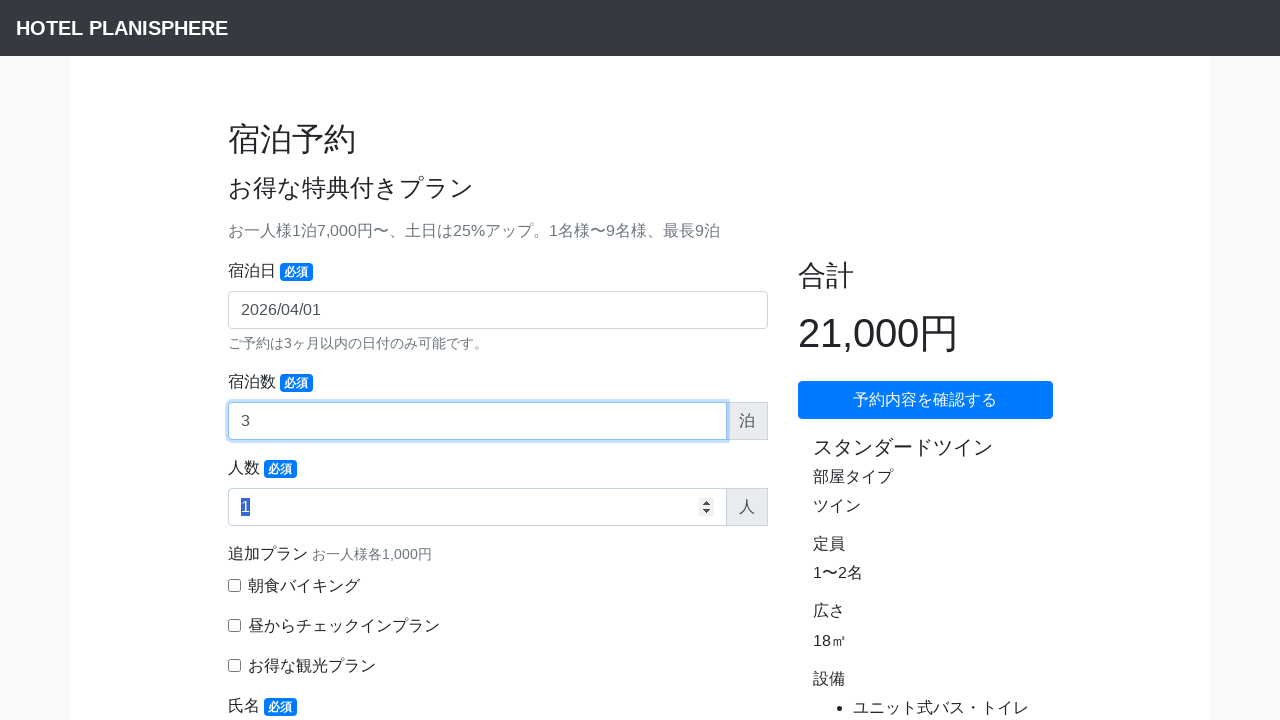

Set number of guests to 2 on internal:role=spinbutton[name="人数 必須"i]
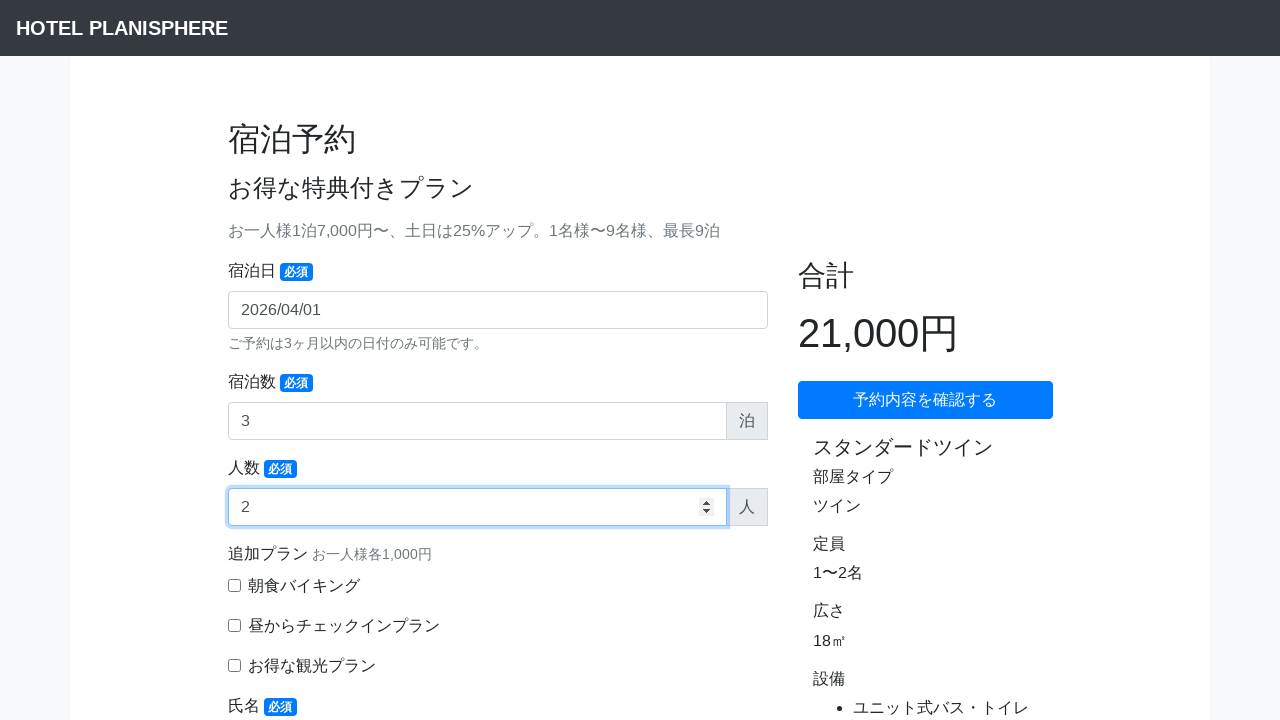

Pressed Tab to move to next field on internal:role=spinbutton[name="人数 必須"i]
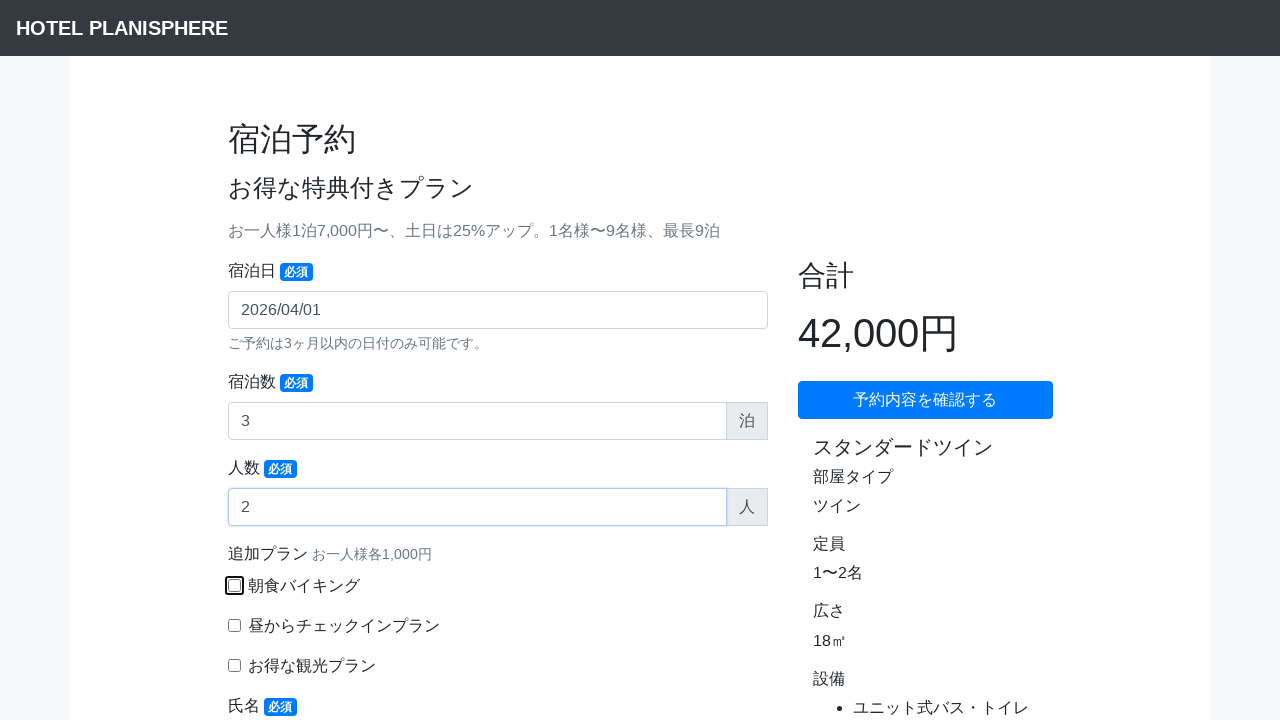

Selected the tourism plan option at (234, 665) on internal:role=checkbox[name="お得な観光プラン"i]
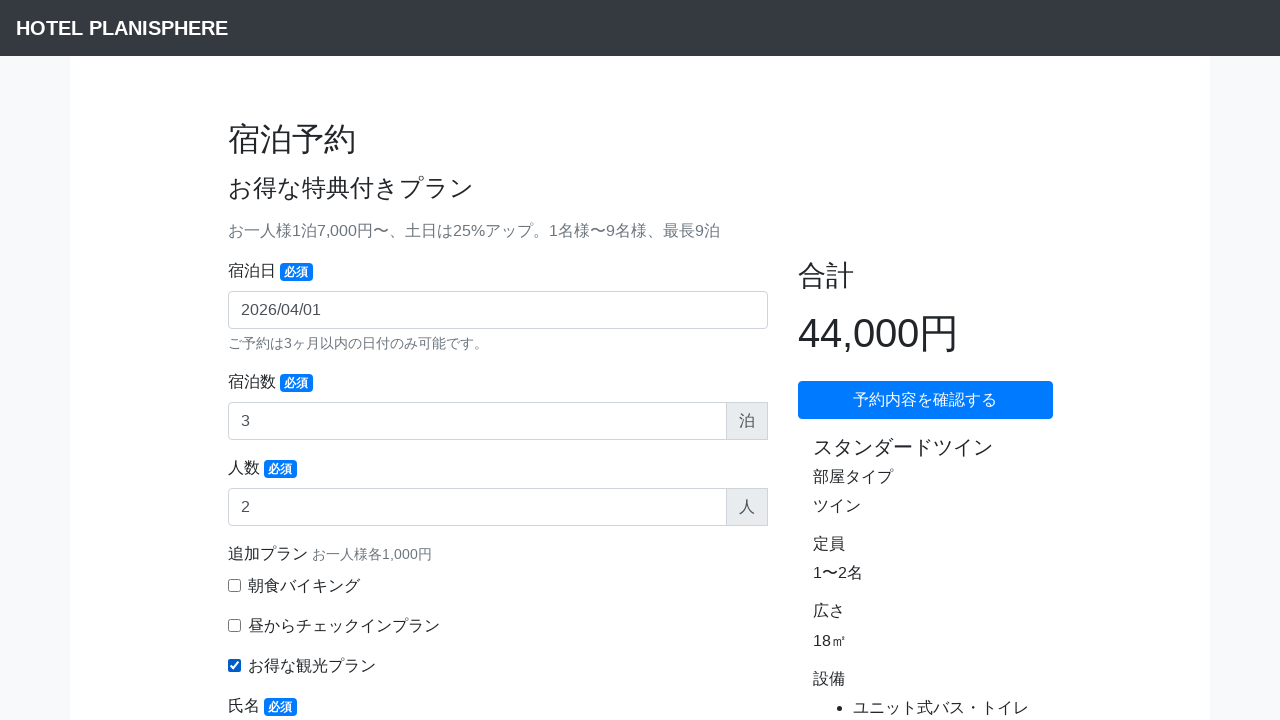

Filled in name as 'Tanaka Taro' on internal:role=textbox[name="氏名 必須"i]
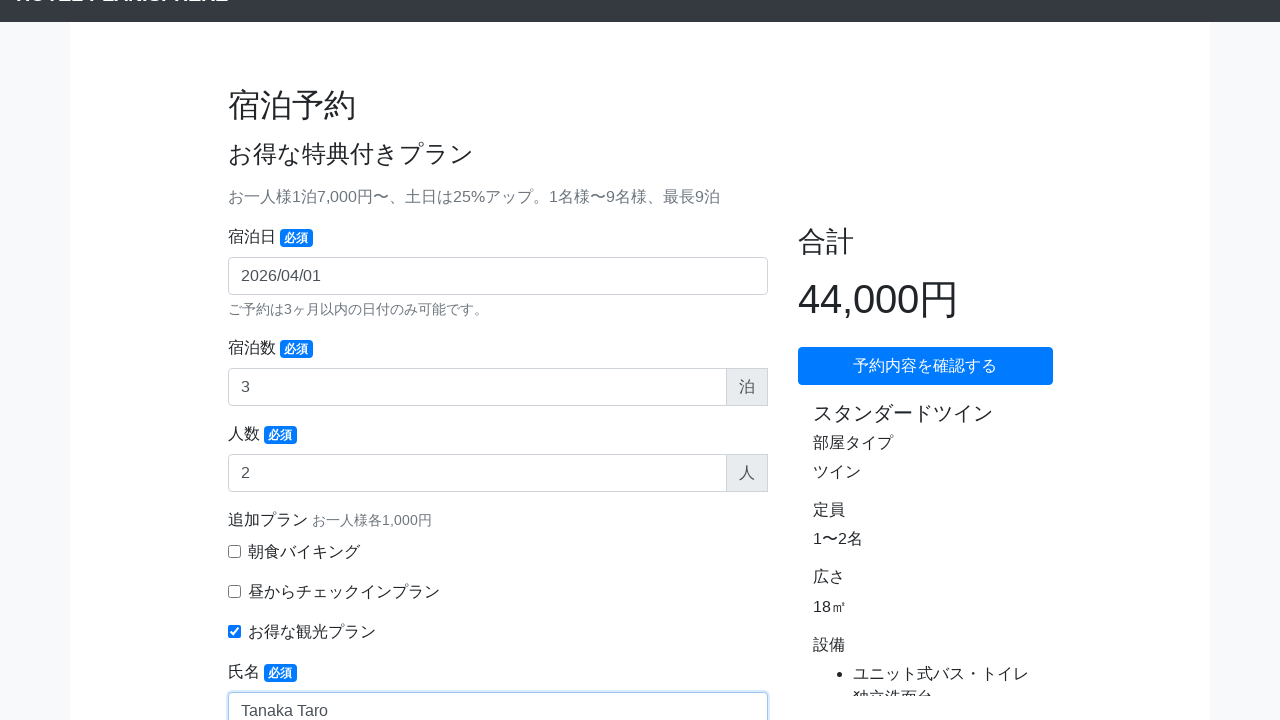

Selected 'no' for contact confirmation preference on internal:label="\u78ba\u8a8d\u306e\u3054\u9023\u7d61 \u5fc5\u9808"i
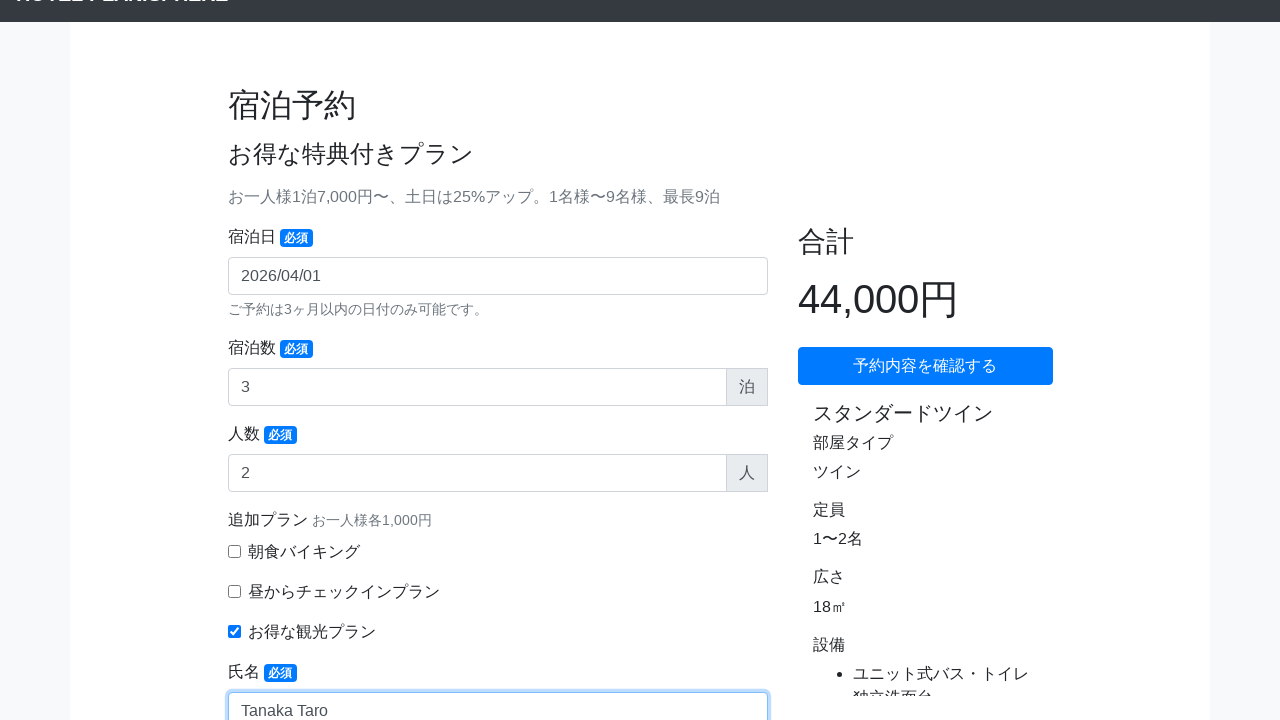

Clicked submit button to confirm reservation at (925, 366) on [data-test='submit-button']
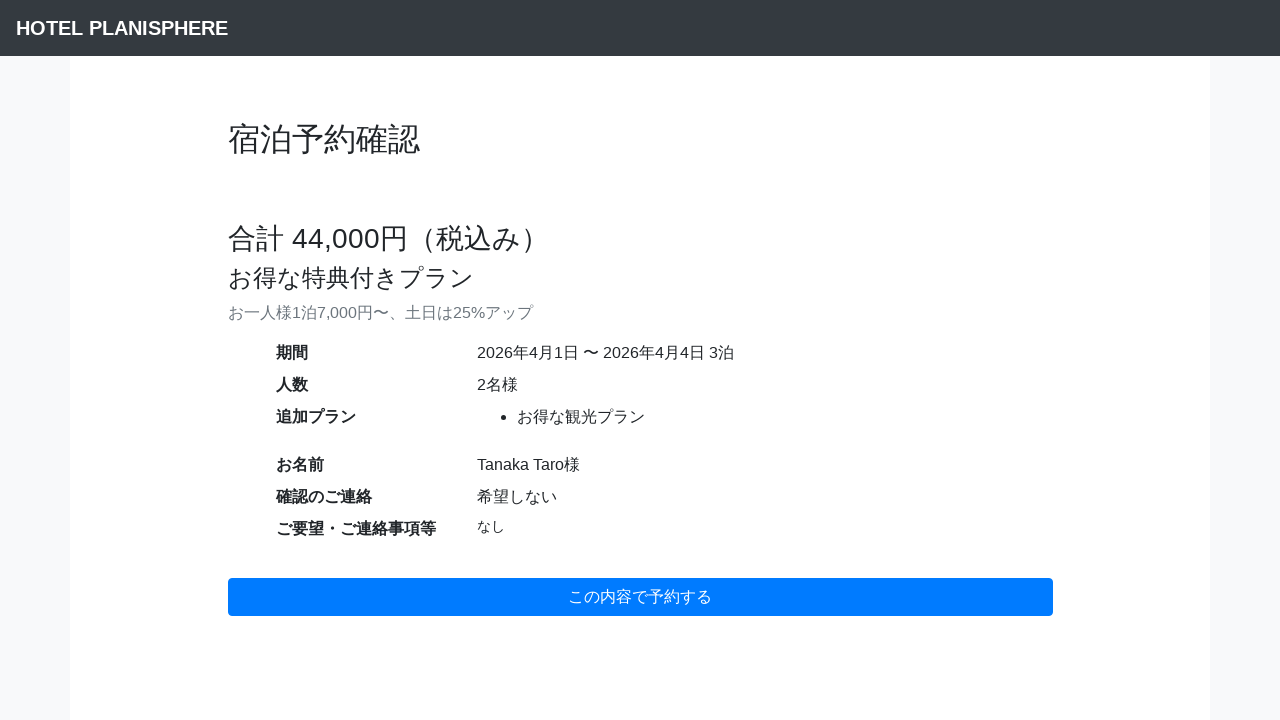

Verified total price displays '合計 44,000円（税込み）' on confirmation page
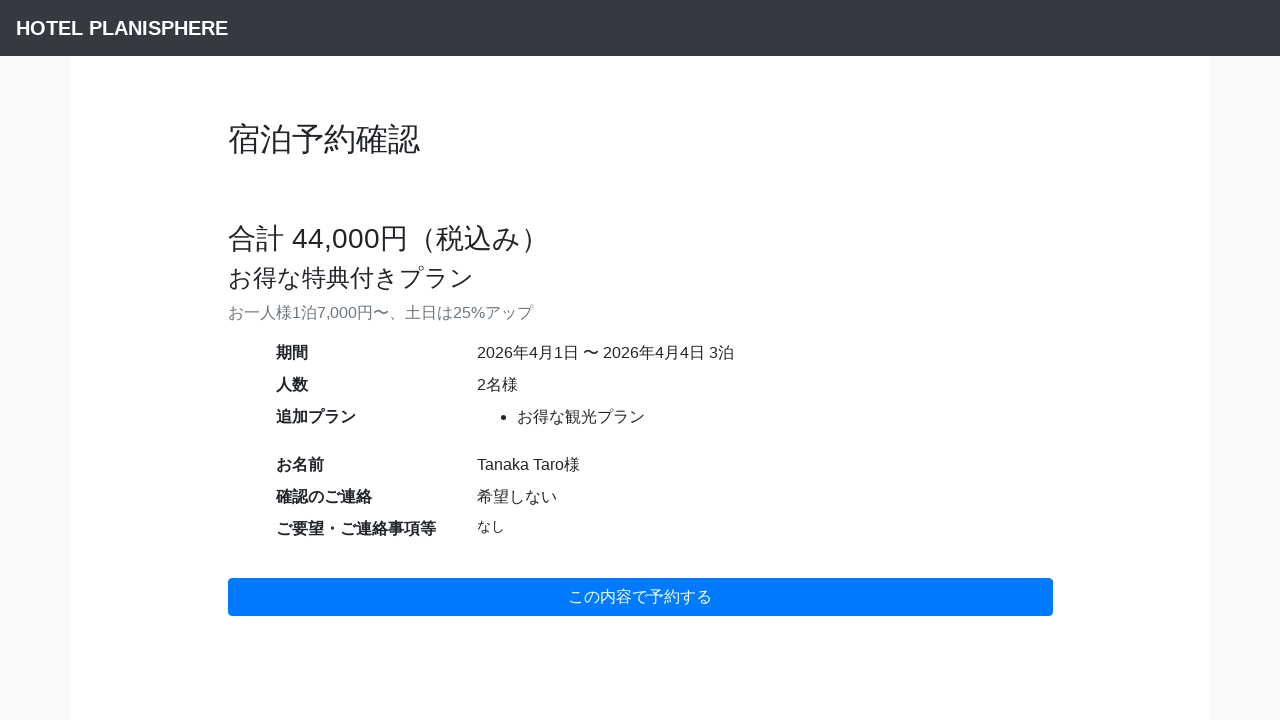

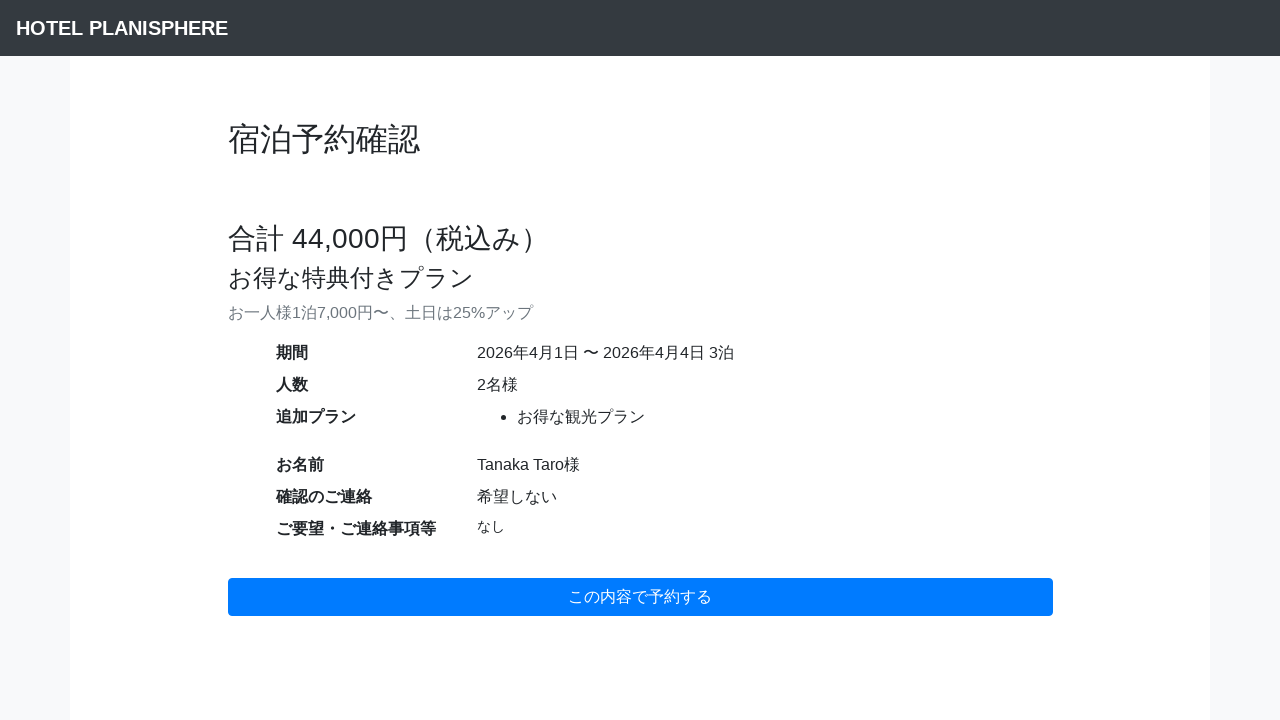